Tests opening a new browser tab, navigating to a different URL in that tab, and verifying that two window handles exist.

Starting URL: https://the-internet.herokuapp.com/windows

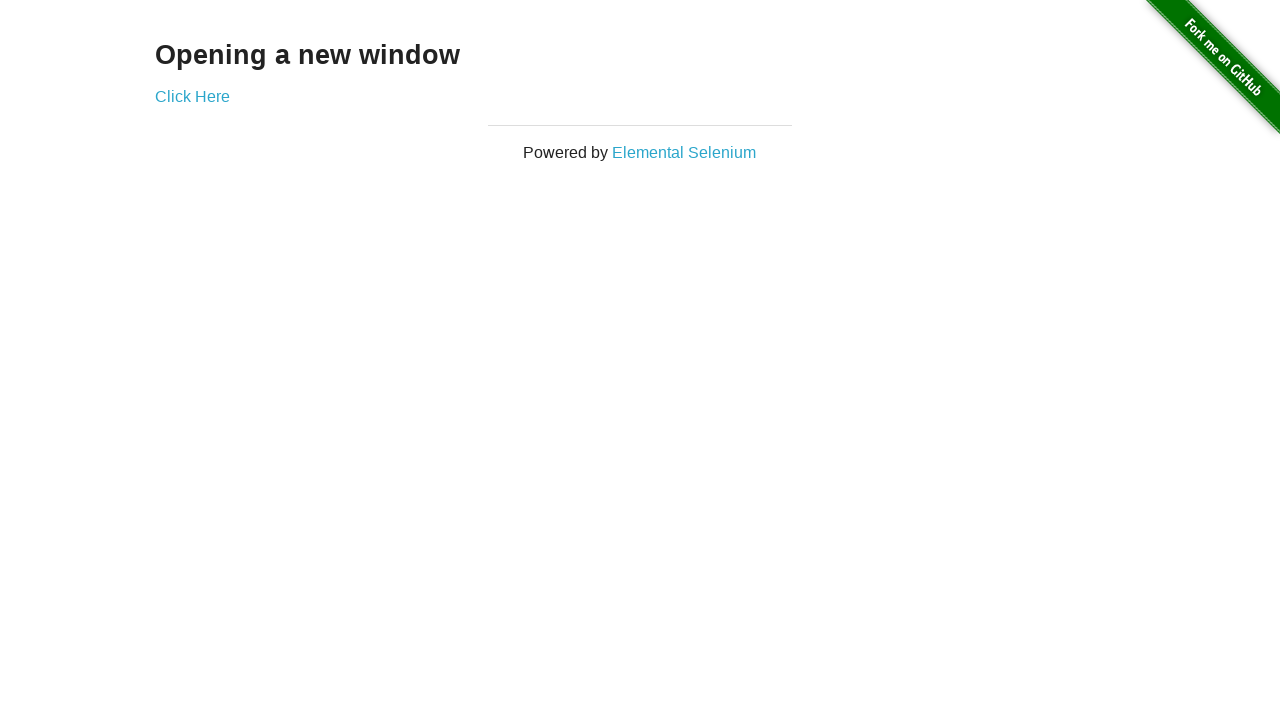

Opened a new browser tab
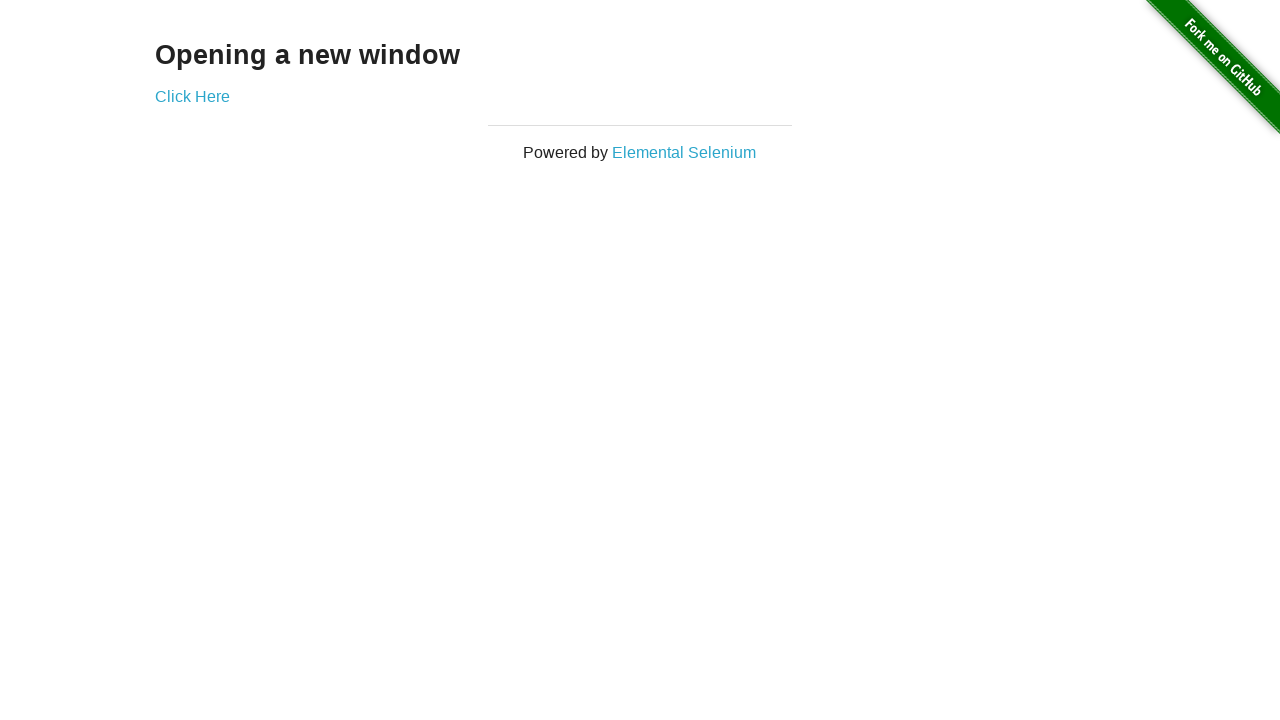

Navigated new tab to https://the-internet.herokuapp.com/typos
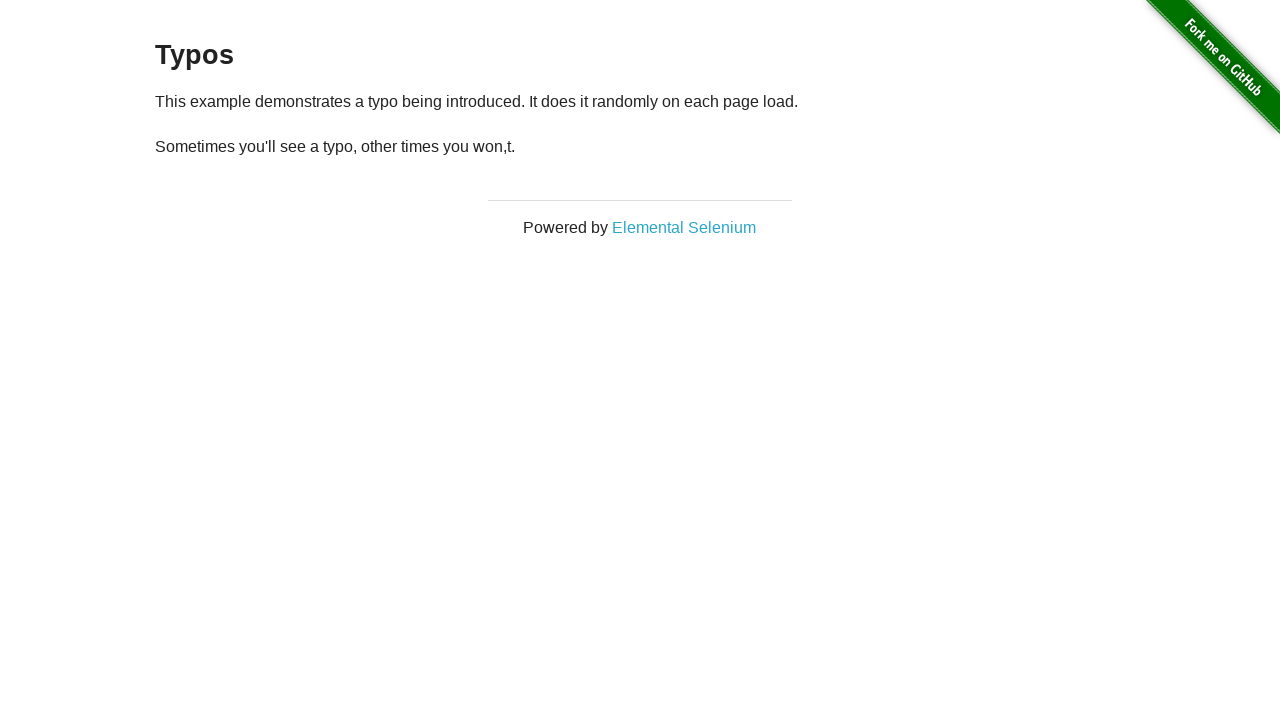

Verified that two window handles exist (2 pages open)
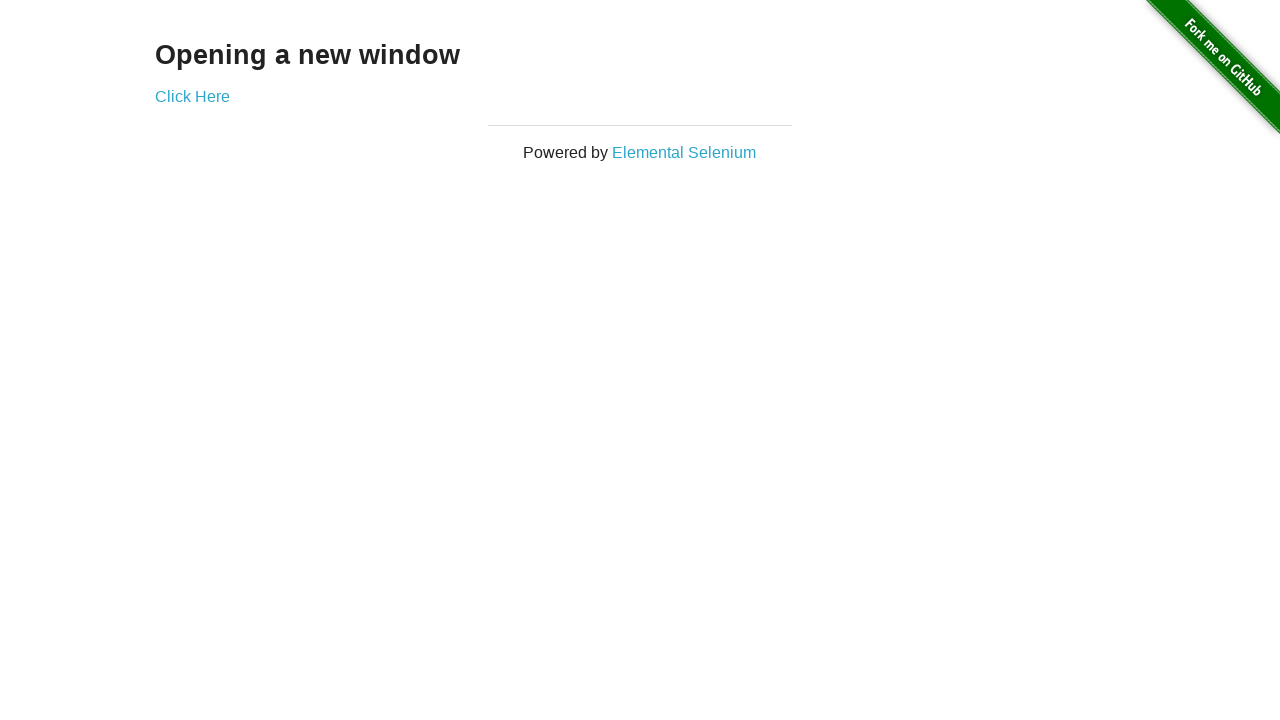

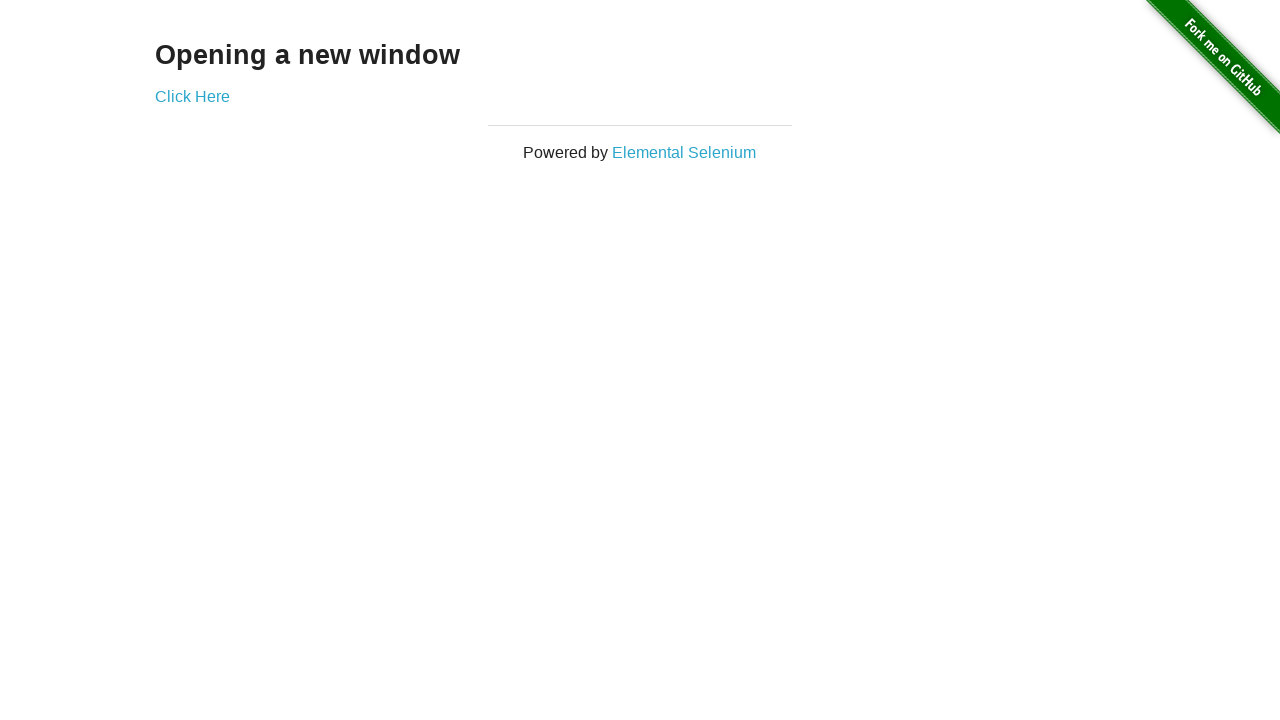